Tests sorting the "Due" column in ascending order by clicking the column header and verifying the values are sorted correctly

Starting URL: http://the-internet.herokuapp.com/tables

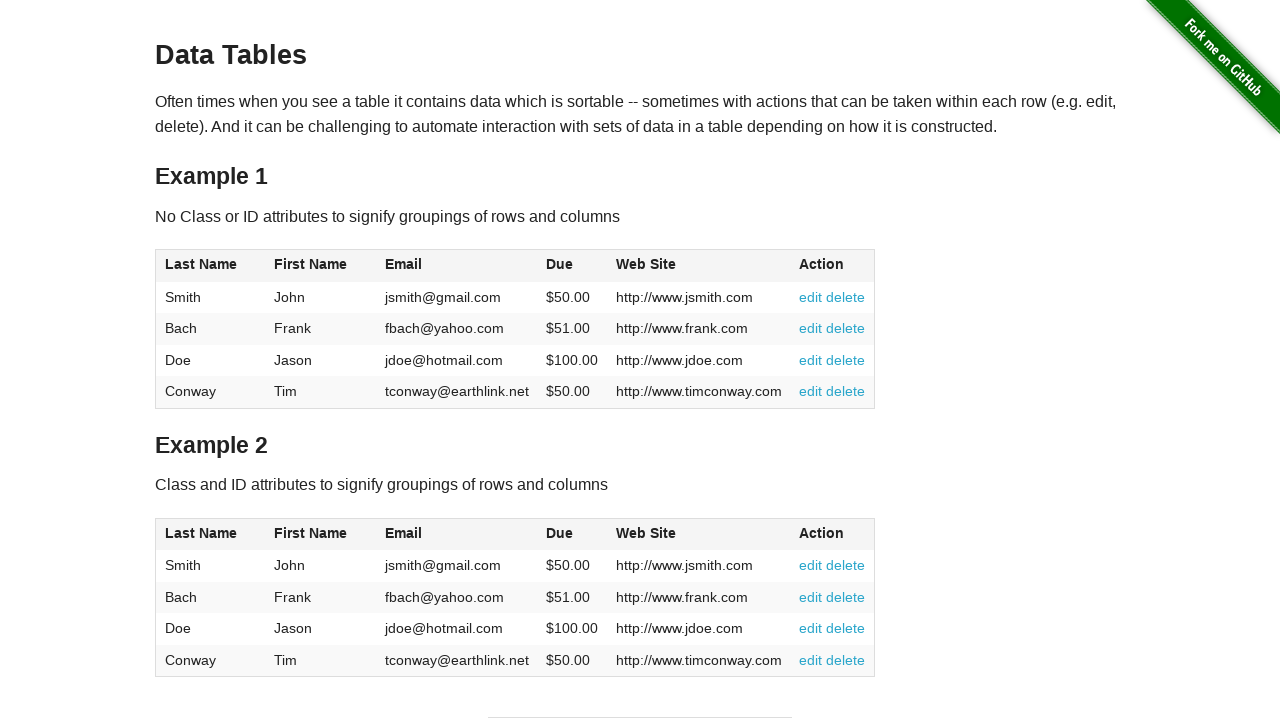

Clicked the Due column header to sort in ascending order at (572, 266) on #table1 thead tr th:nth-of-type(4)
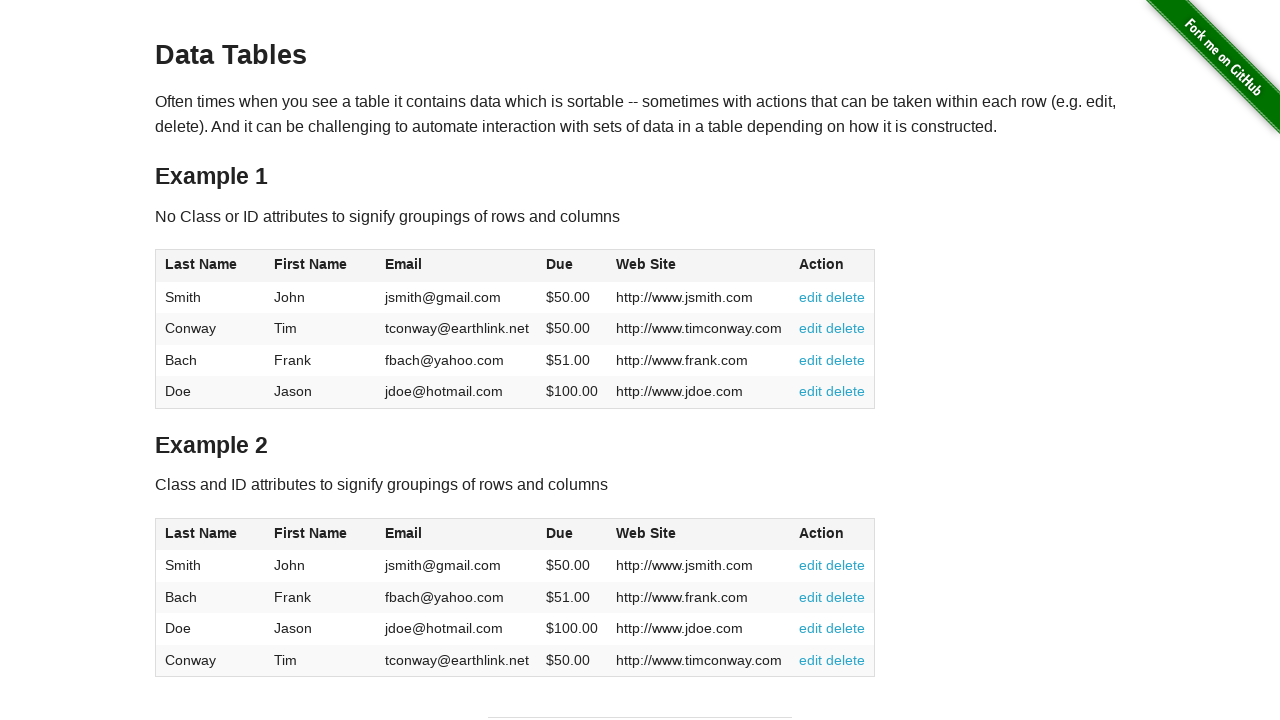

Verified table loaded after sorting the Due column
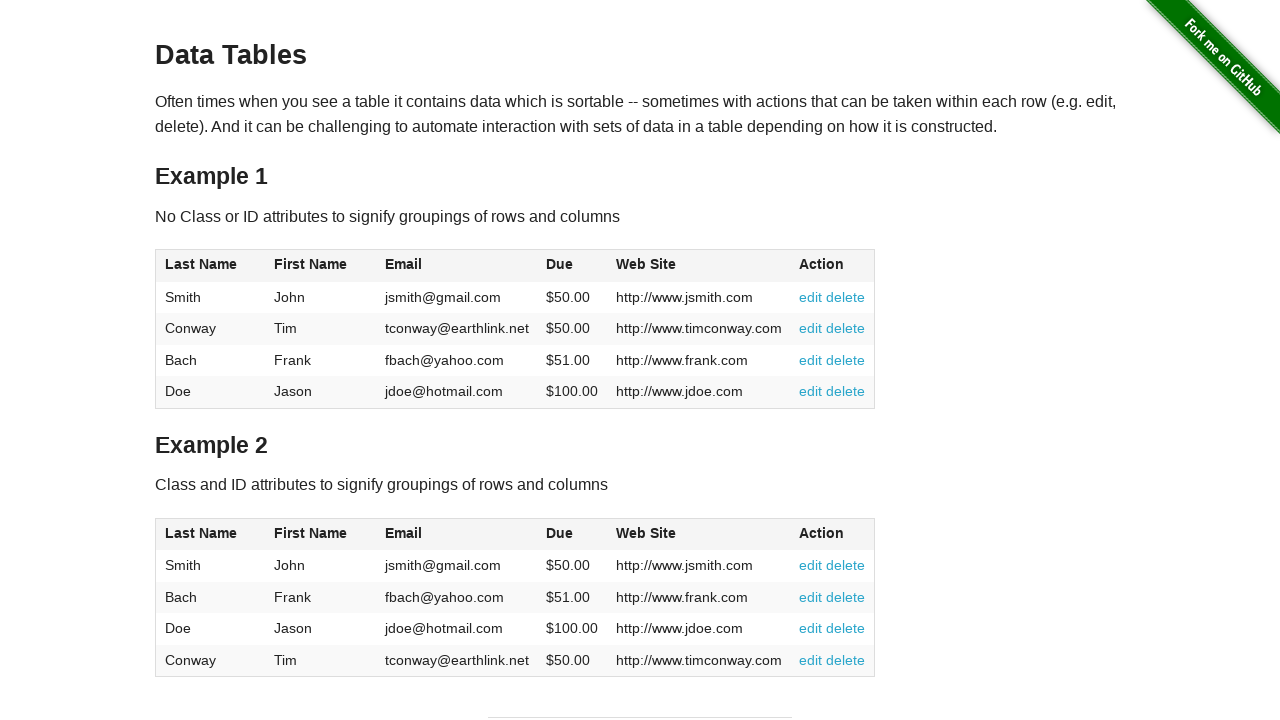

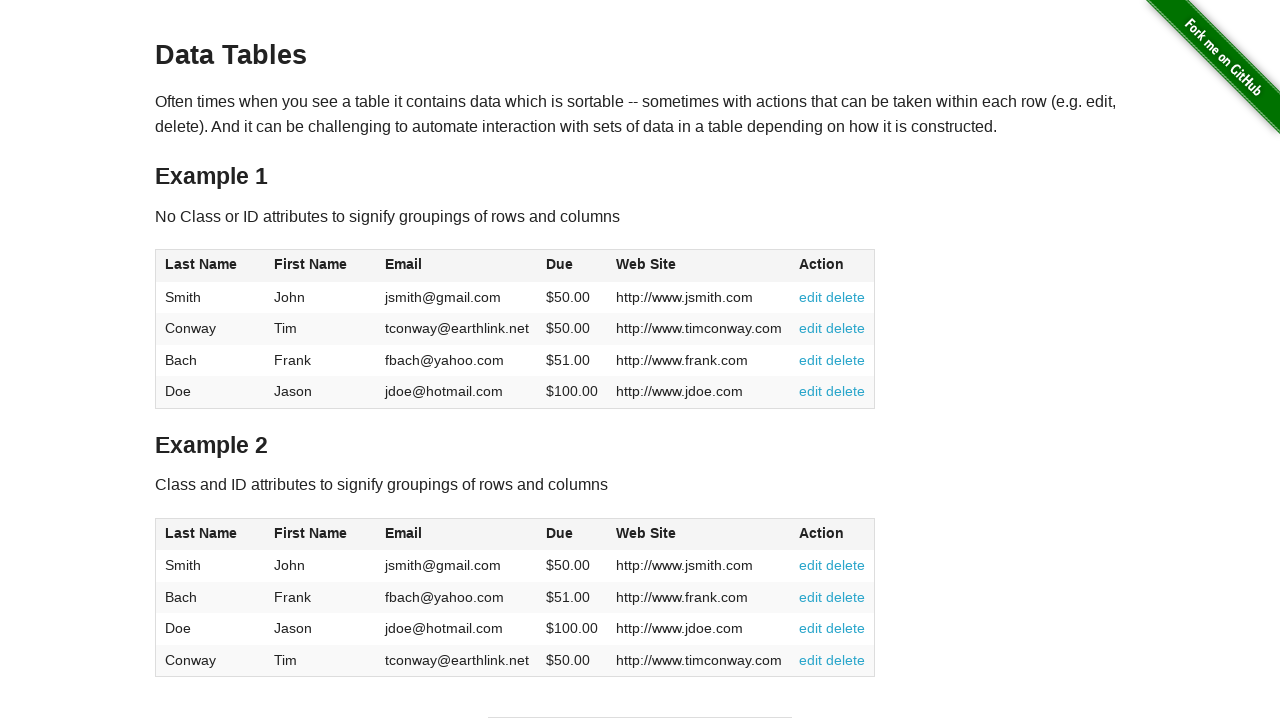